Tests a registration form by filling in first name and last name fields

Starting URL: https://popageorgianvictor.github.io/PUBLISHED-WEBPAGES/register

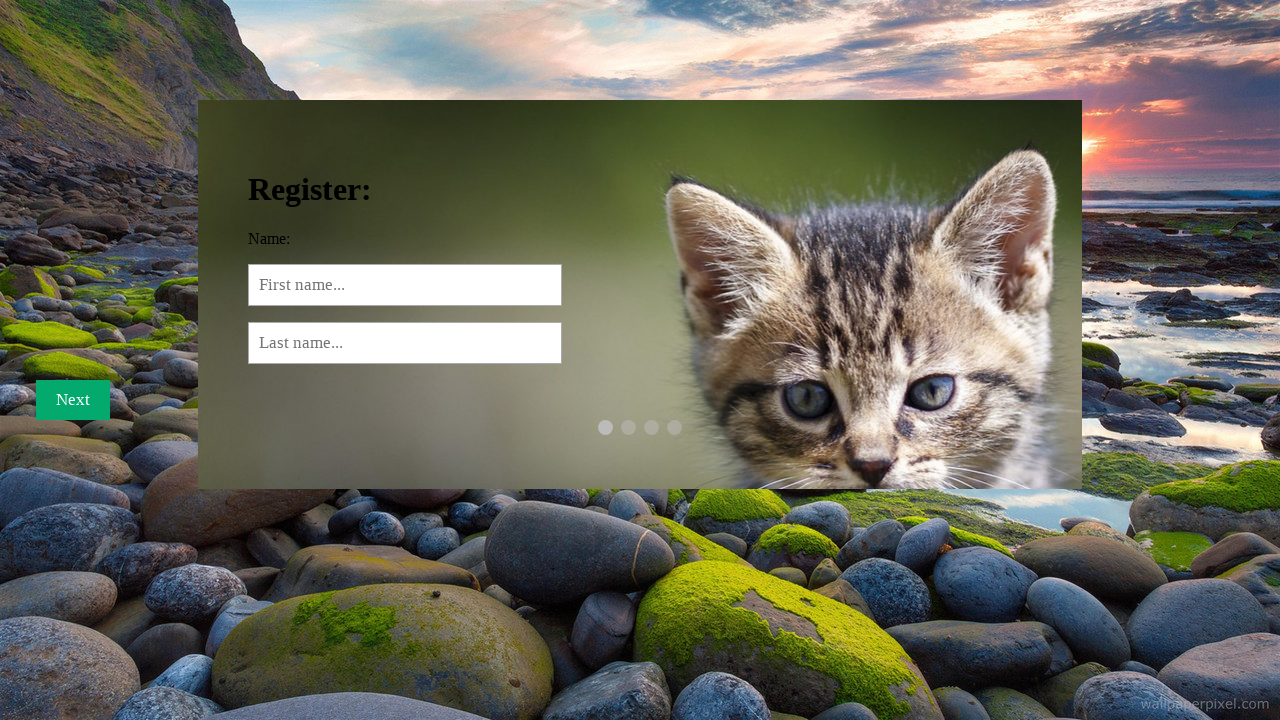

Navigated to registration form page
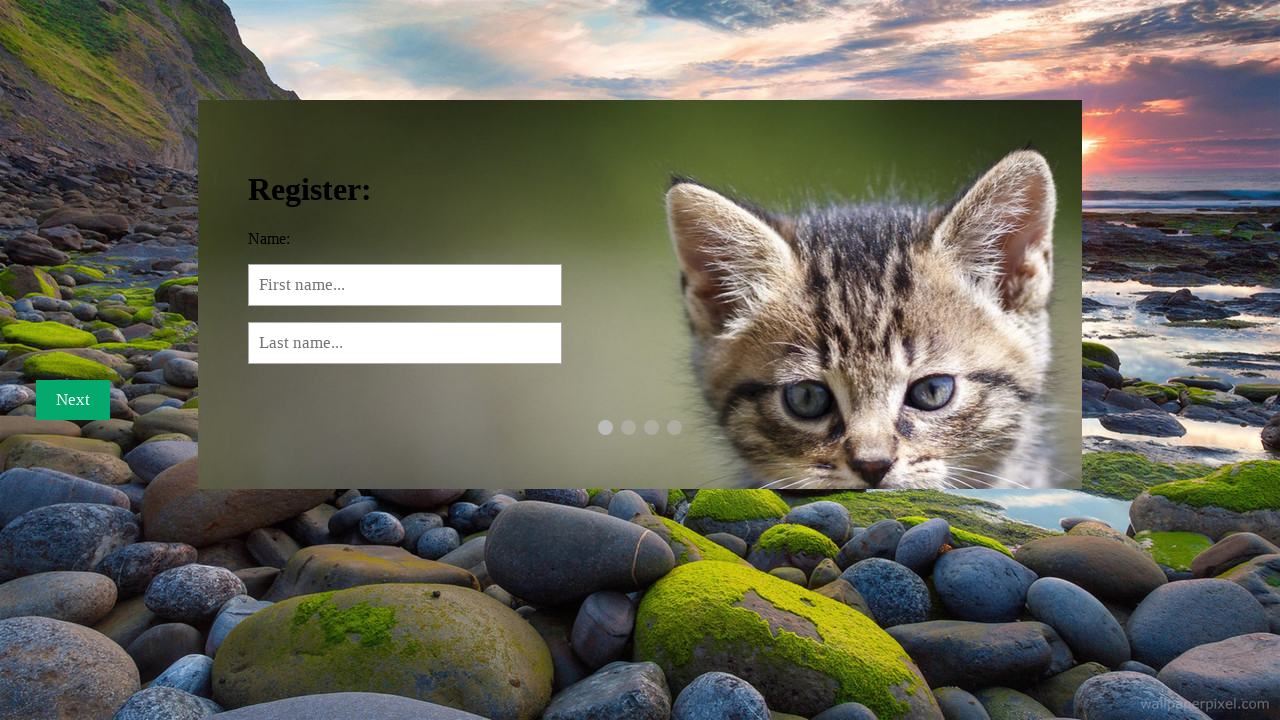

Filled first name field with 'Jonathan' on input[name='fname']
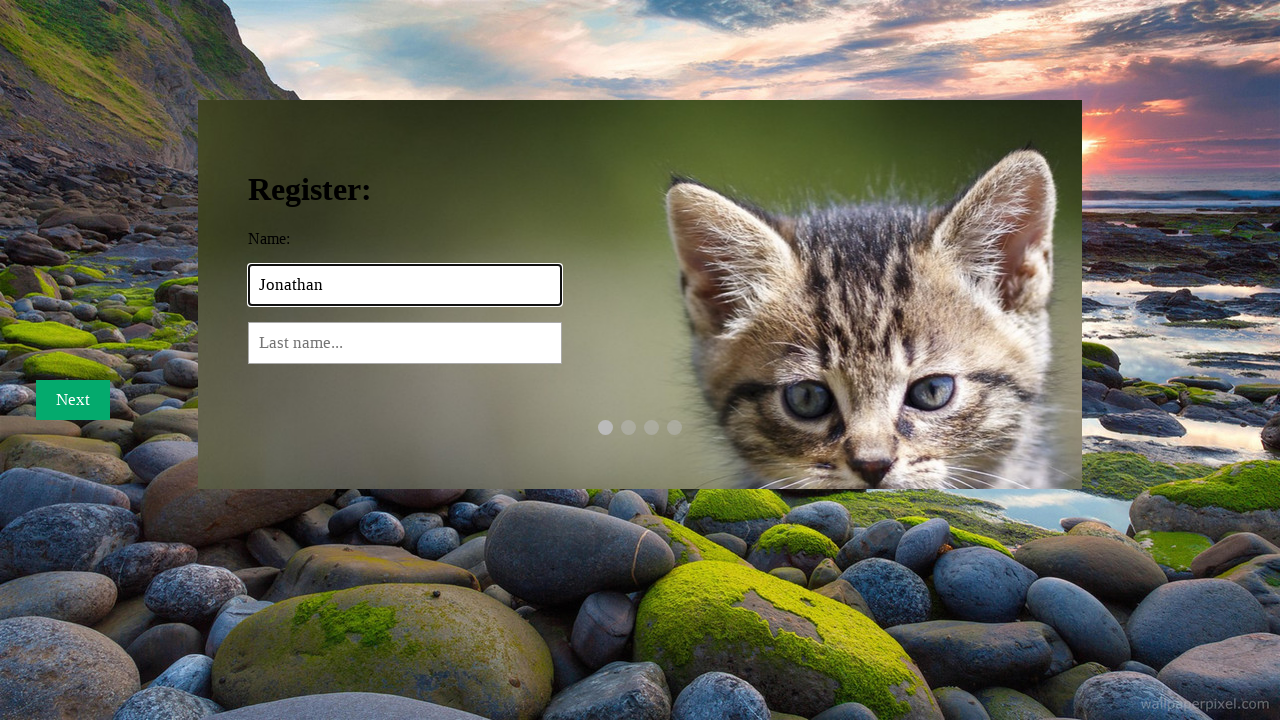

Filled last name field with 'Mitchell' on input[name='lname']
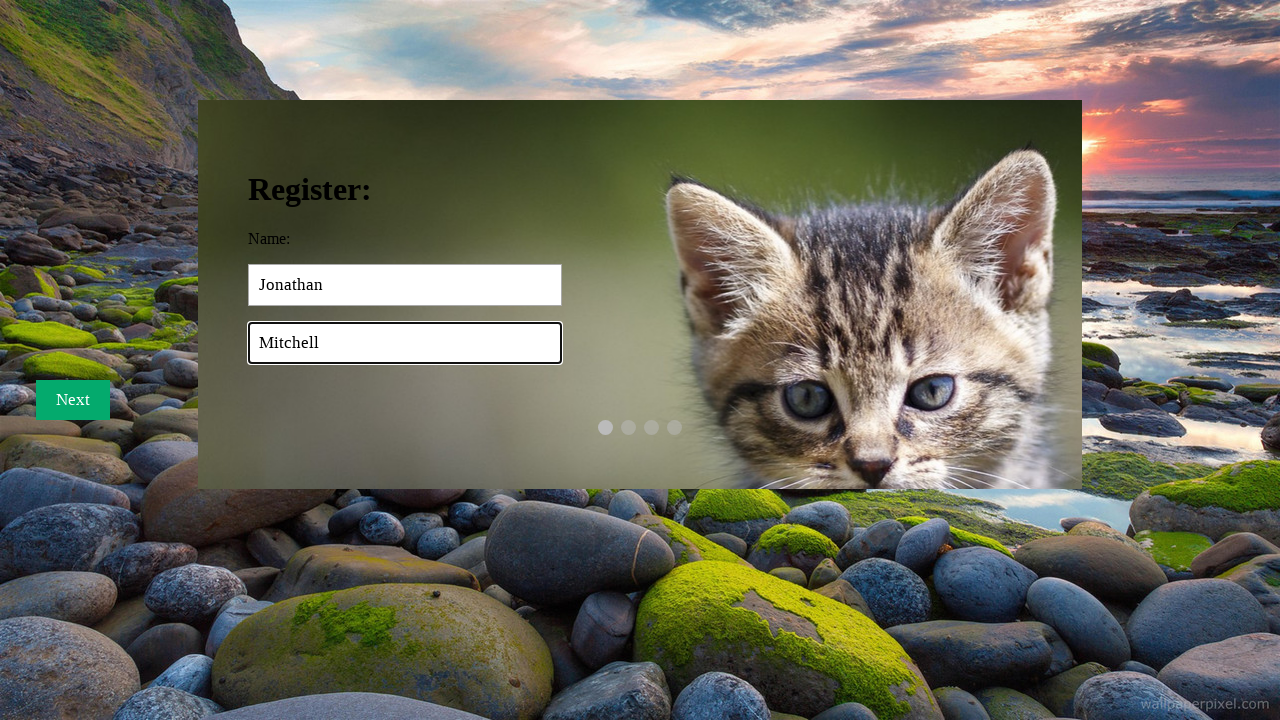

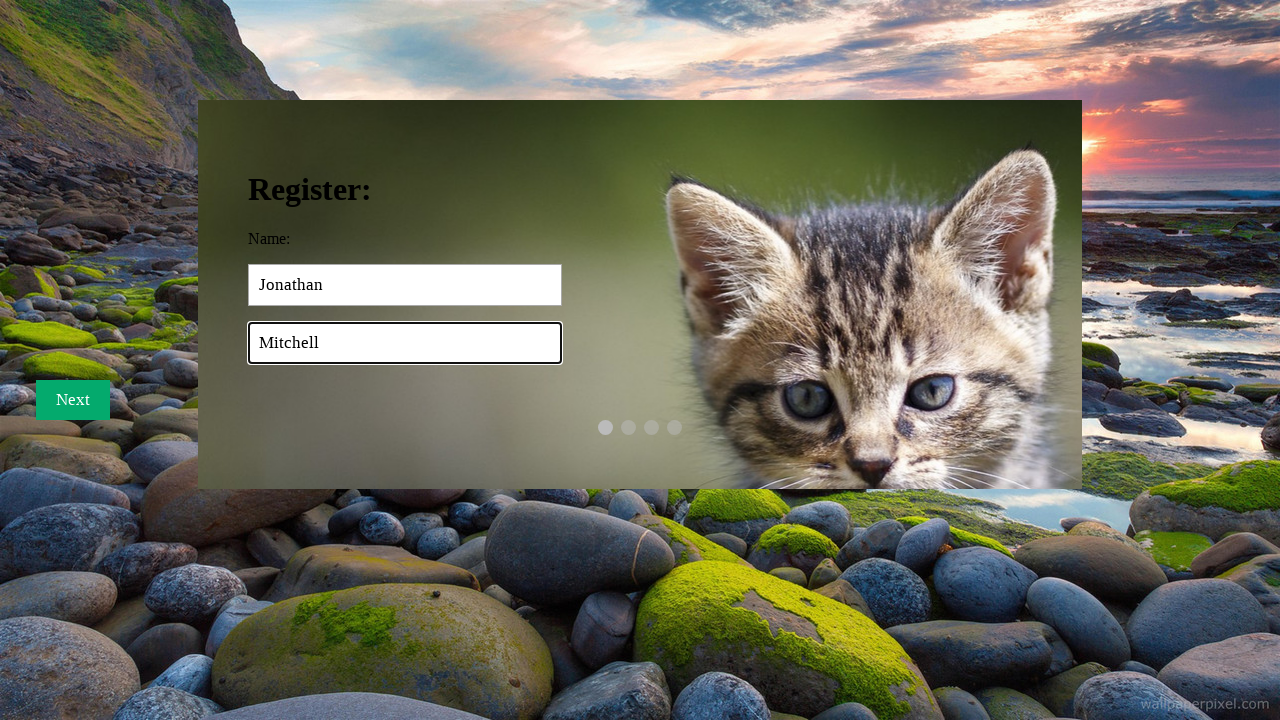